Tests the resource search functionality on Bentley's website by scrolling down the page, entering a search query for "construction", and verifying that search results are displayed with highlighted matching text.

Starting URL: https://www.bentley.com/resources

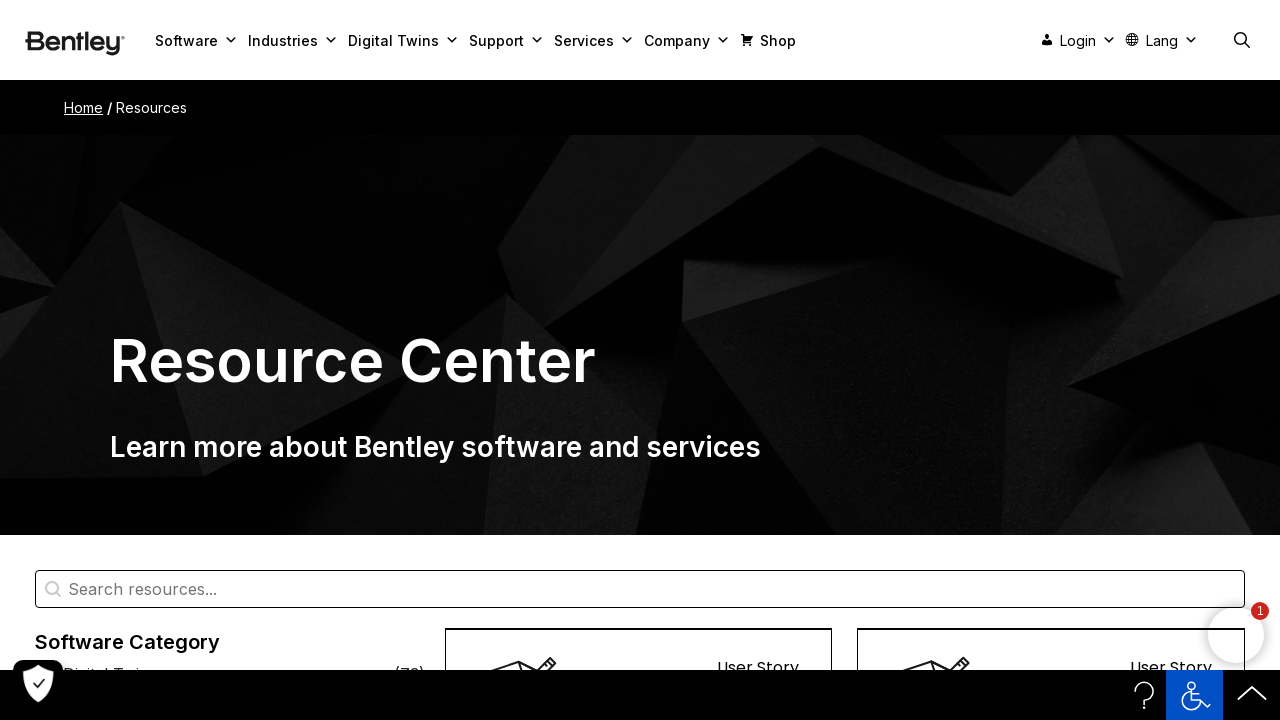

Pressed ArrowDown key (scroll 1/10)
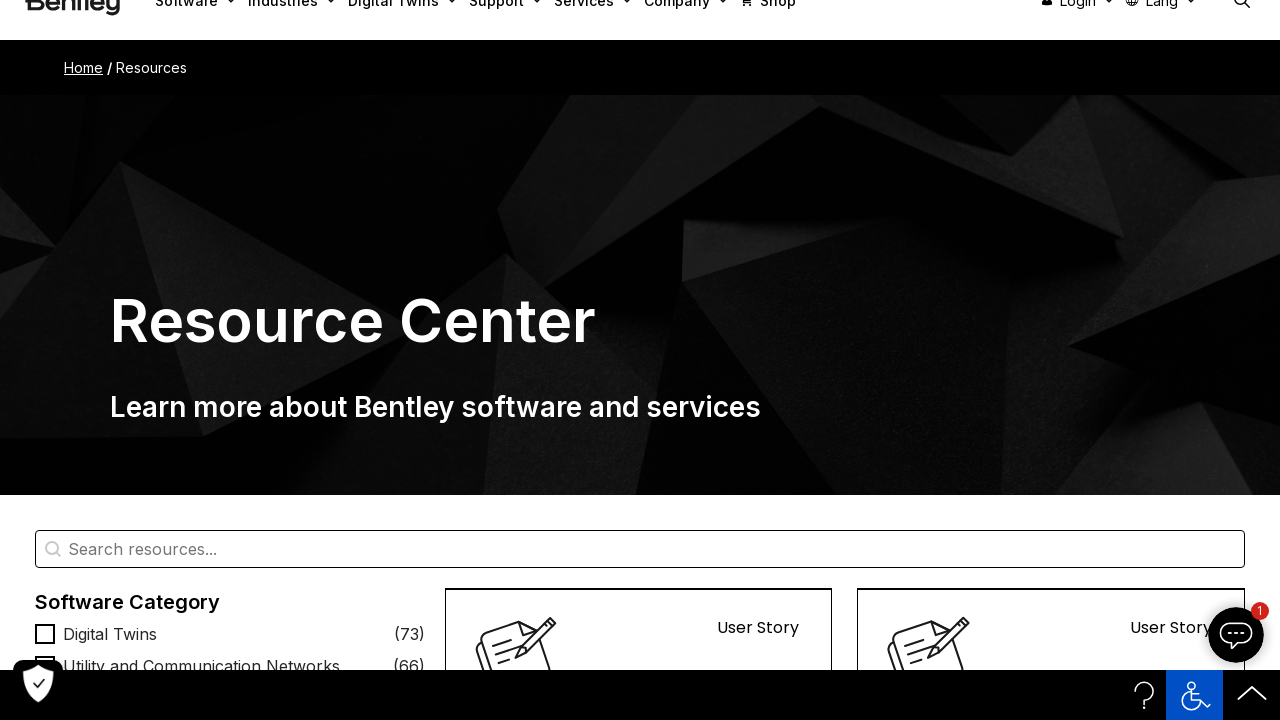

Pressed ArrowDown key (scroll 2/10)
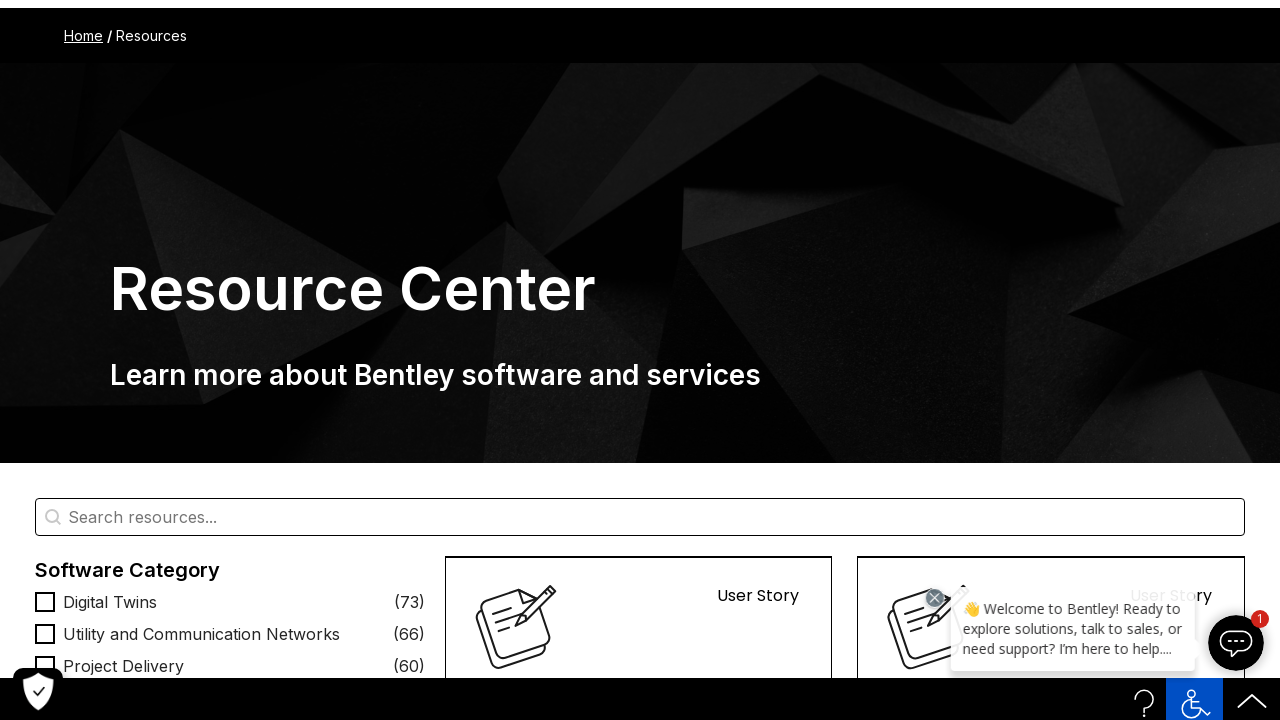

Pressed ArrowDown key (scroll 3/10)
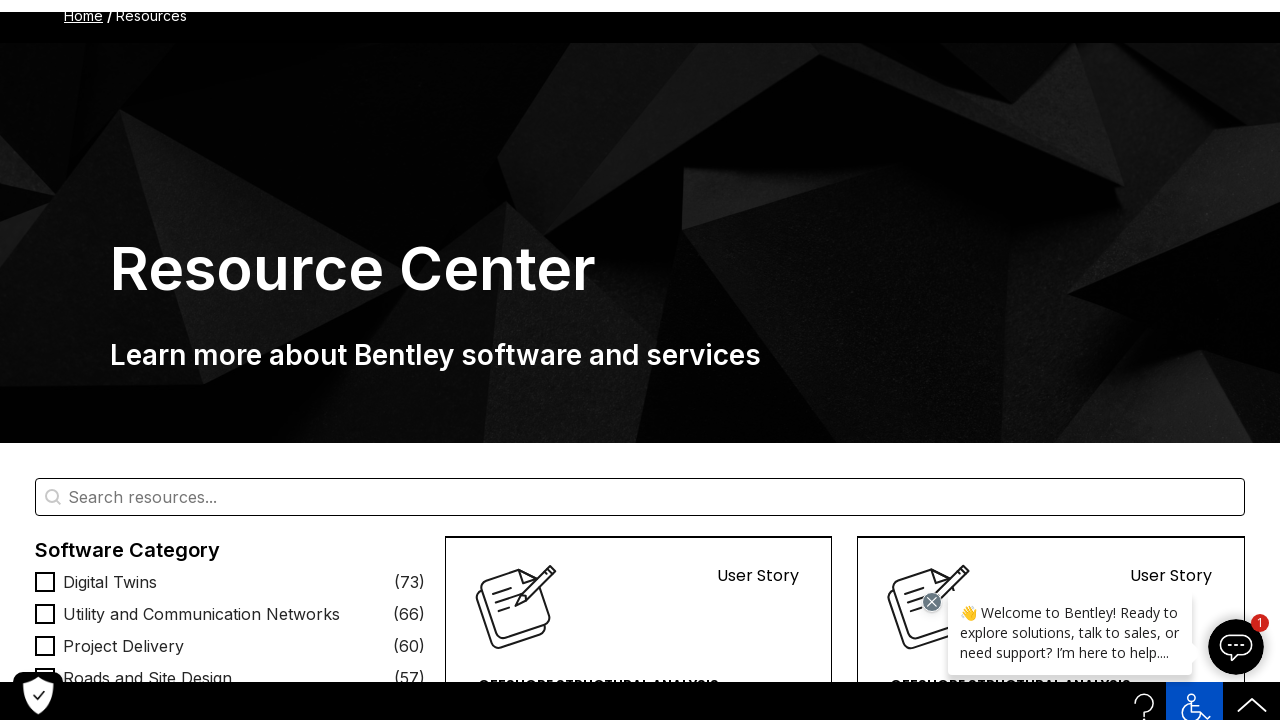

Pressed ArrowDown key (scroll 4/10)
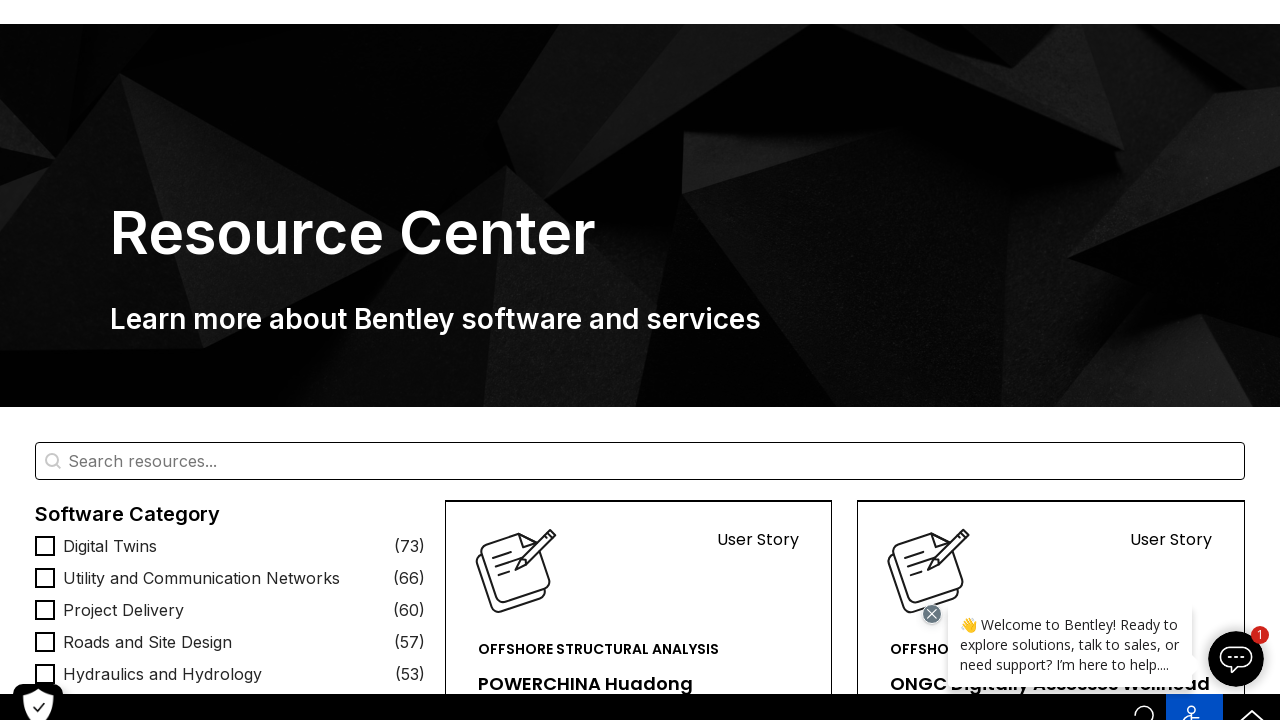

Pressed ArrowDown key (scroll 5/10)
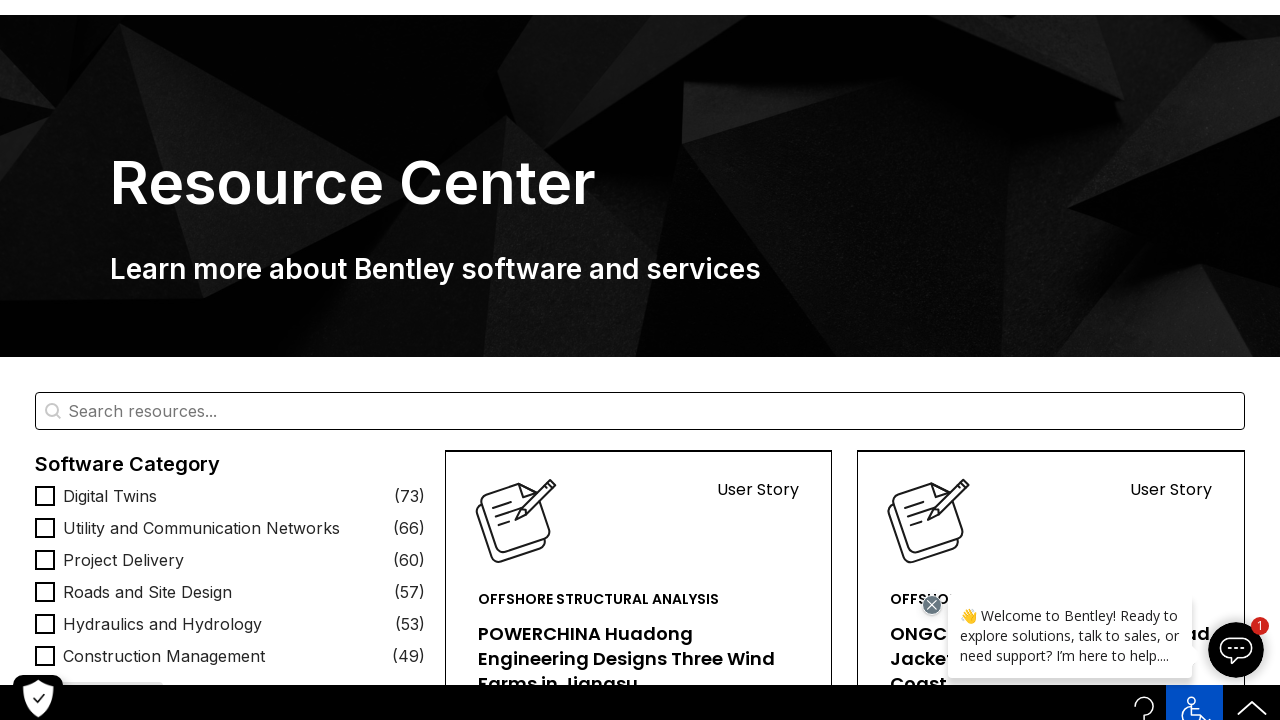

Pressed ArrowDown key (scroll 6/10)
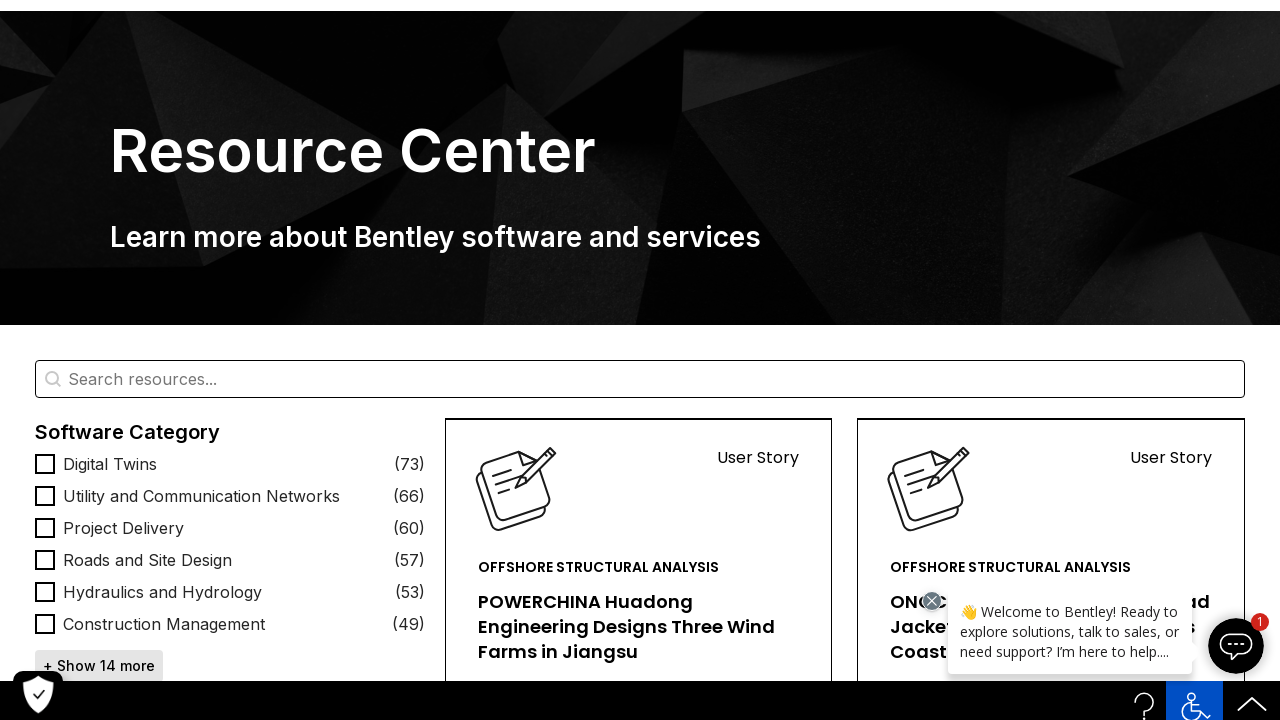

Pressed ArrowDown key (scroll 7/10)
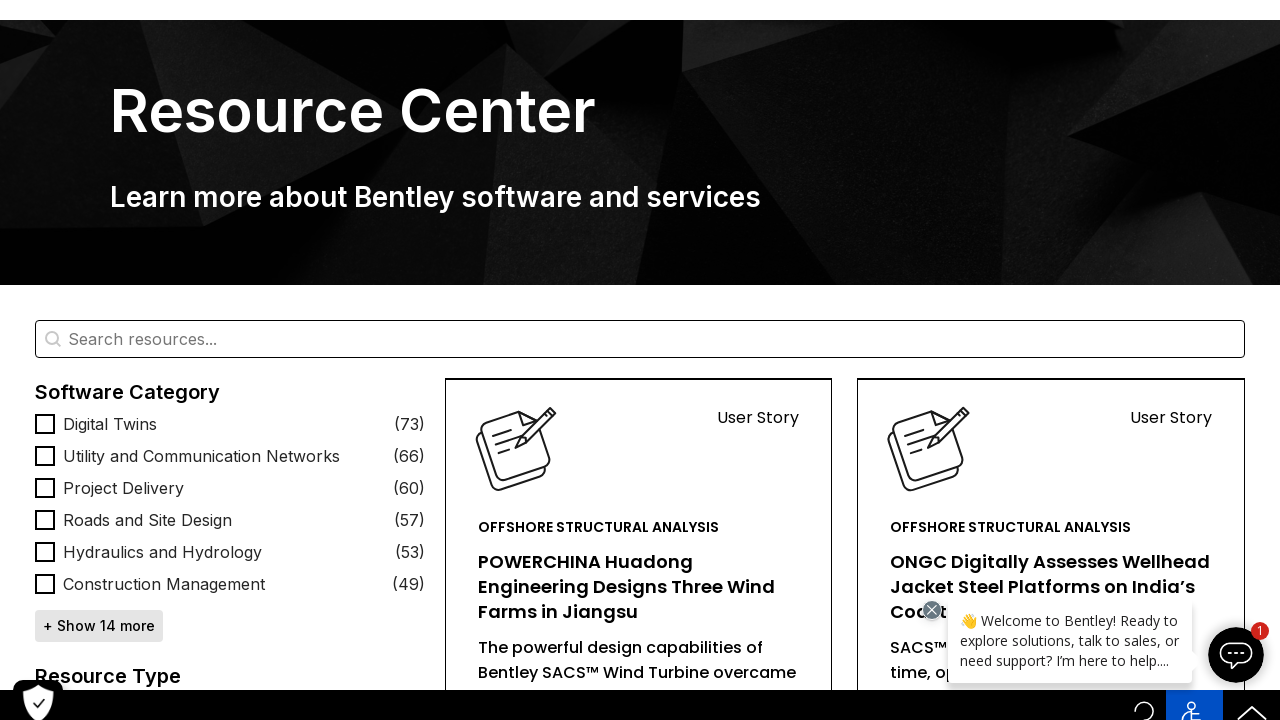

Pressed ArrowDown key (scroll 8/10)
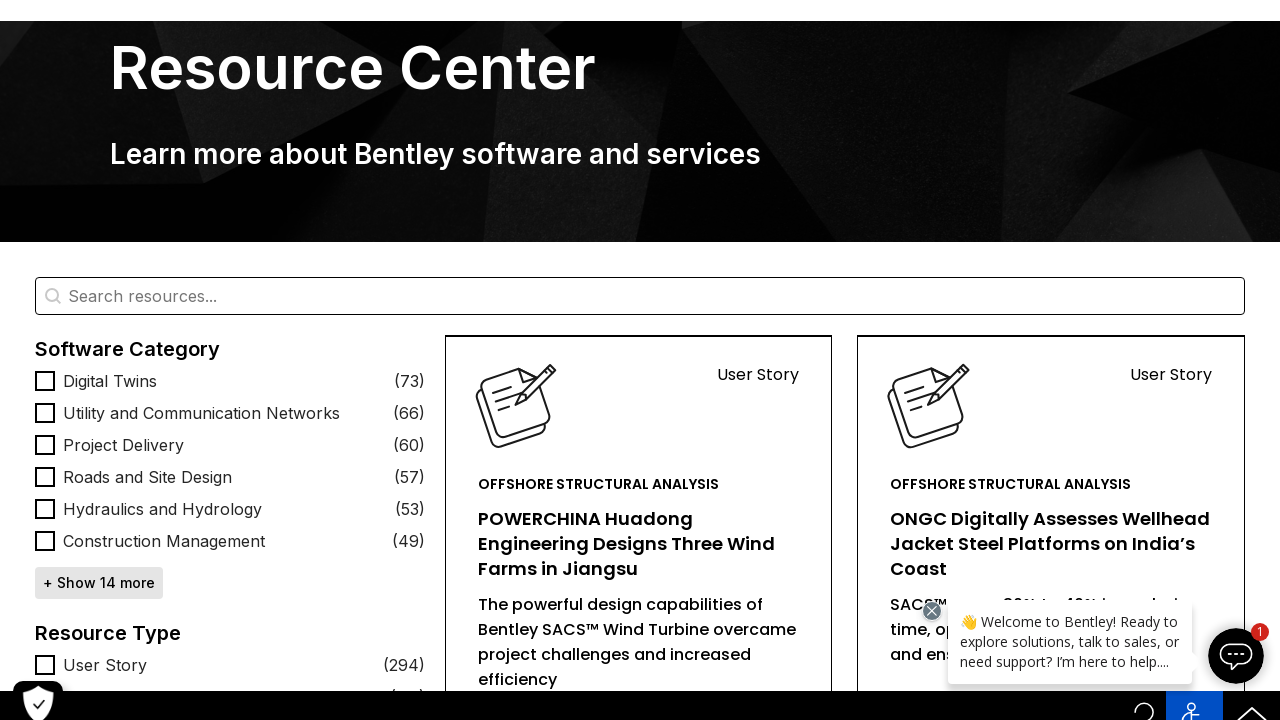

Pressed ArrowDown key (scroll 9/10)
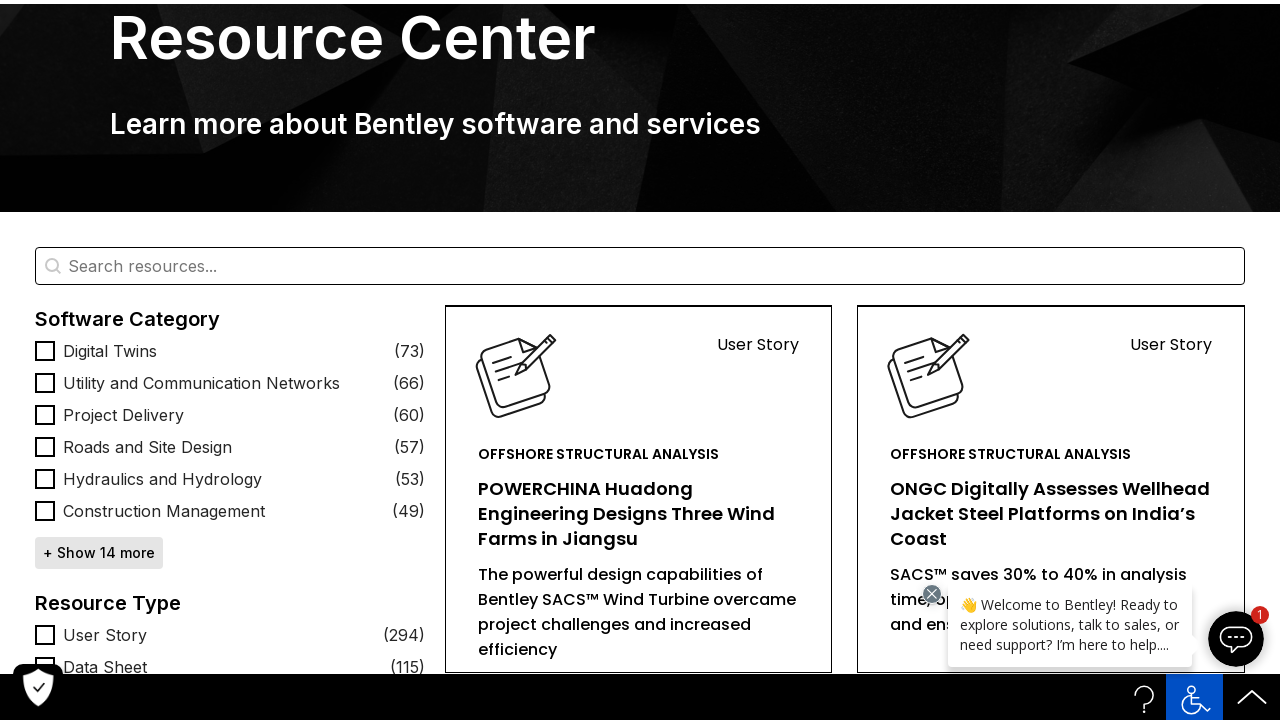

Pressed ArrowDown key (scroll 10/10)
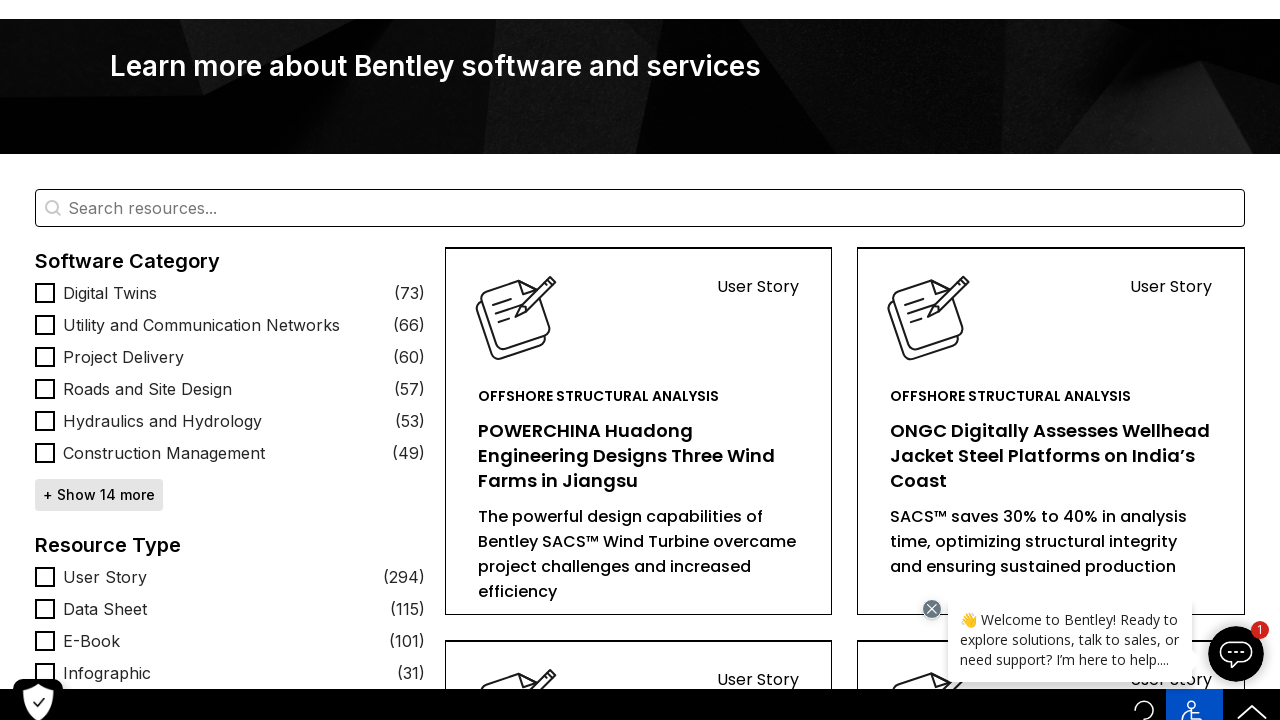

Waited for page to settle after scrolling
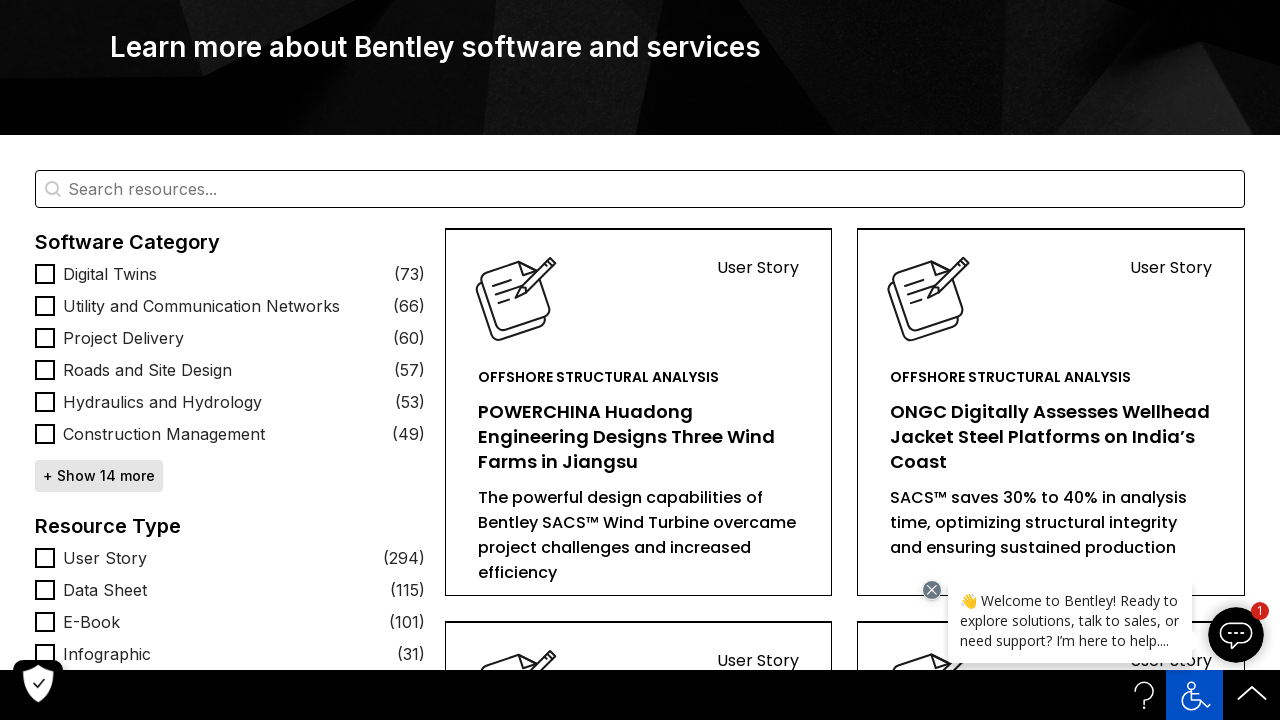

Entered search query 'construction' into search field on #post-8848 > div > div > div > section.elementor-section.elementor-top-section.e
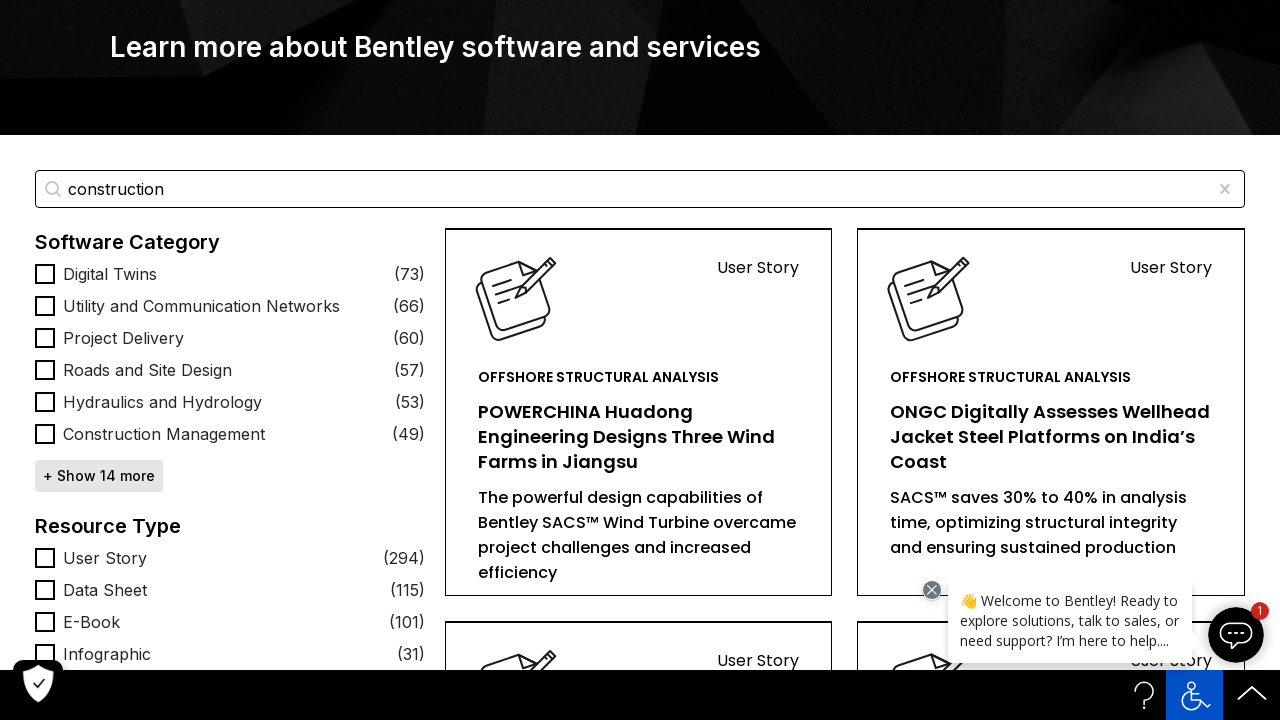

Waited for search results to load
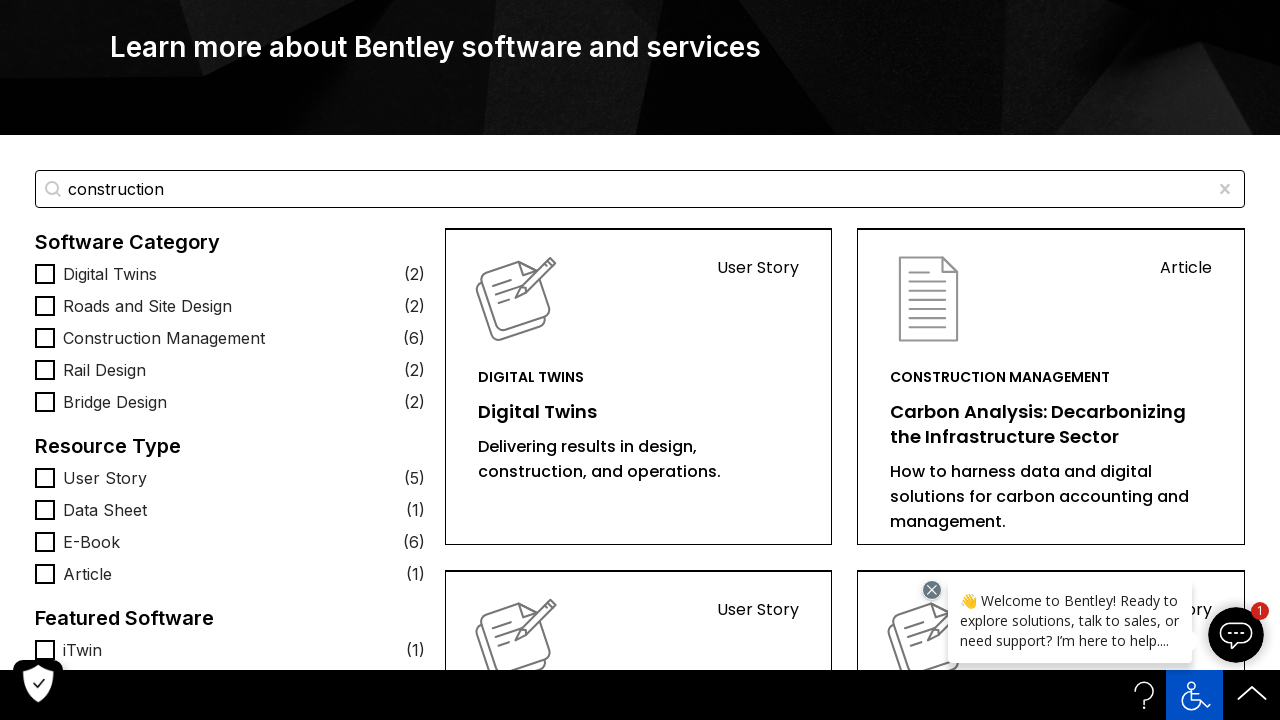

Search results cards loaded and visible
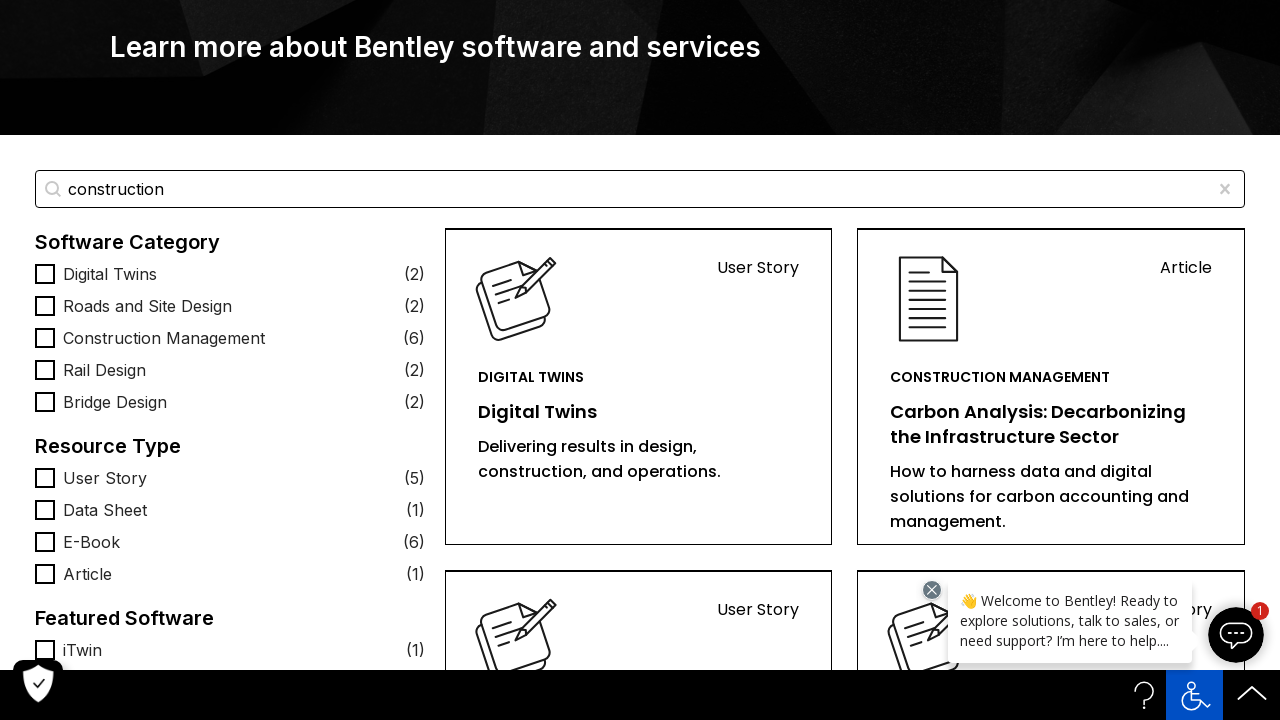

Verified that highlighted search results are present with matching text
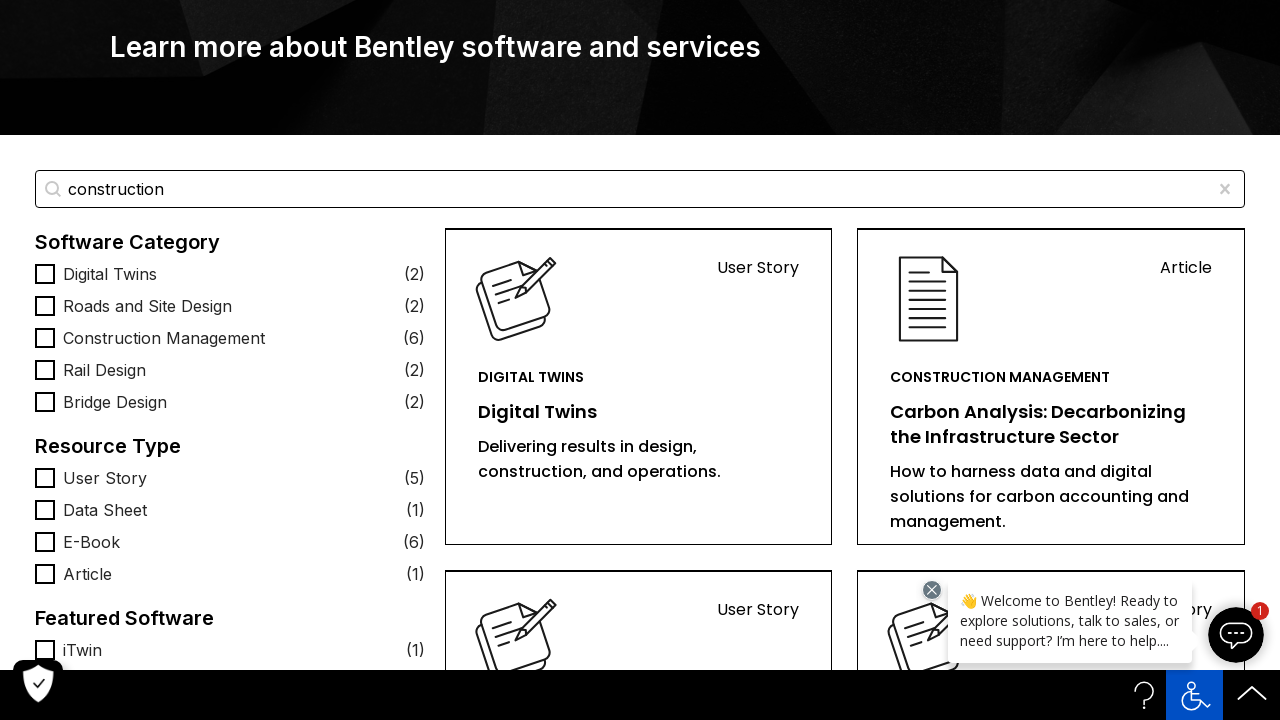

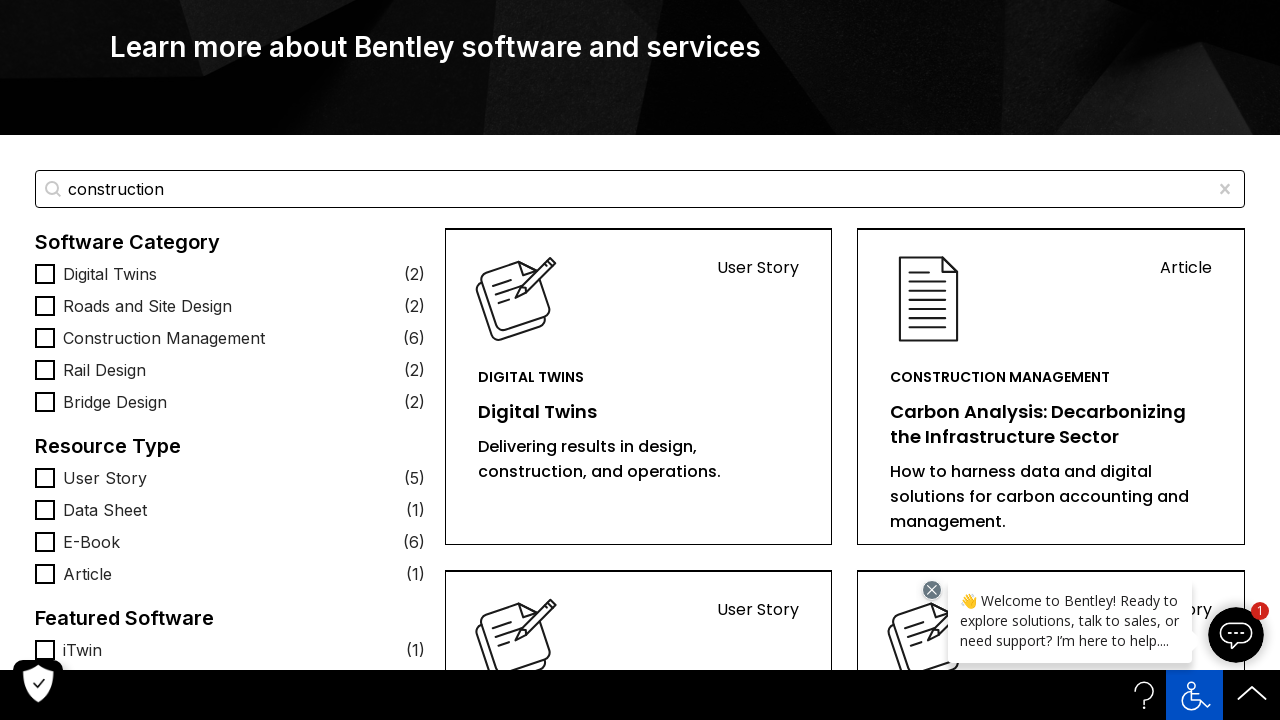